Tests navigation on Python.org by scrolling to and clicking on the Talks link in the menu, then verifying podcast information is displayed

Starting URL: https://www.python.org/

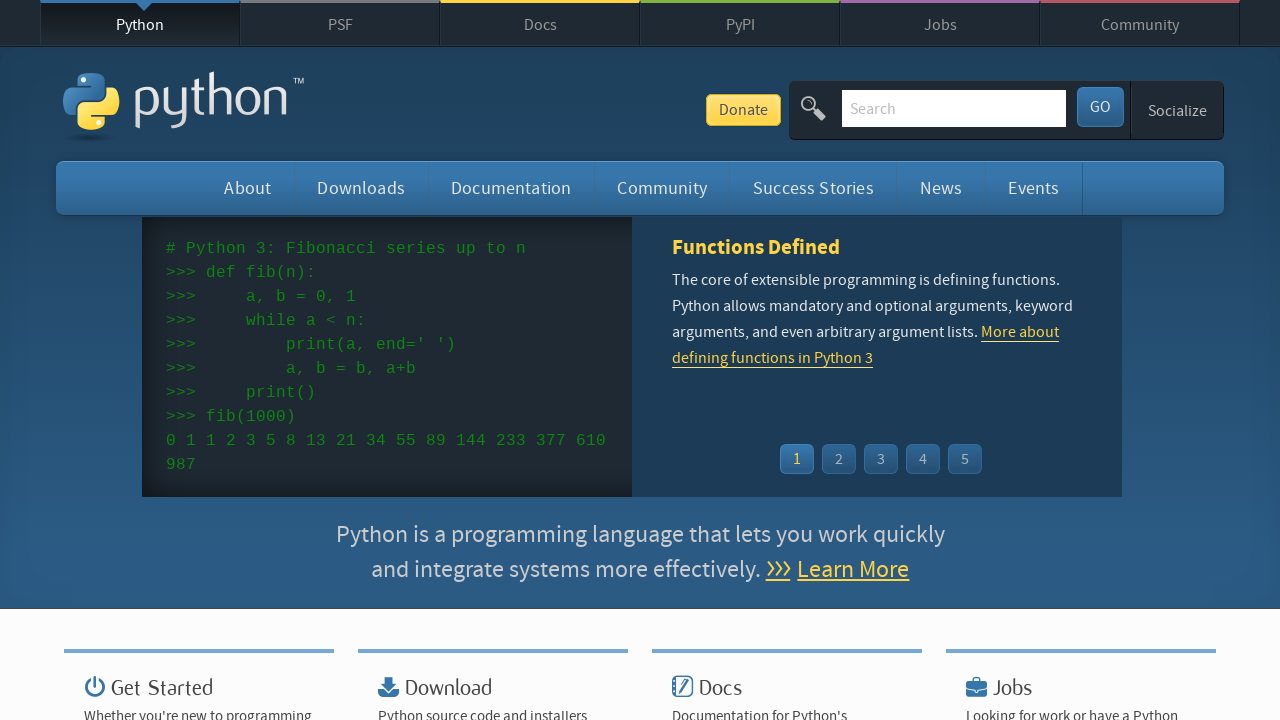

Clicked on the Talks link in the menu at (542, 361) on #container > li:nth-child(3) > ul > li:nth-child(2) > a
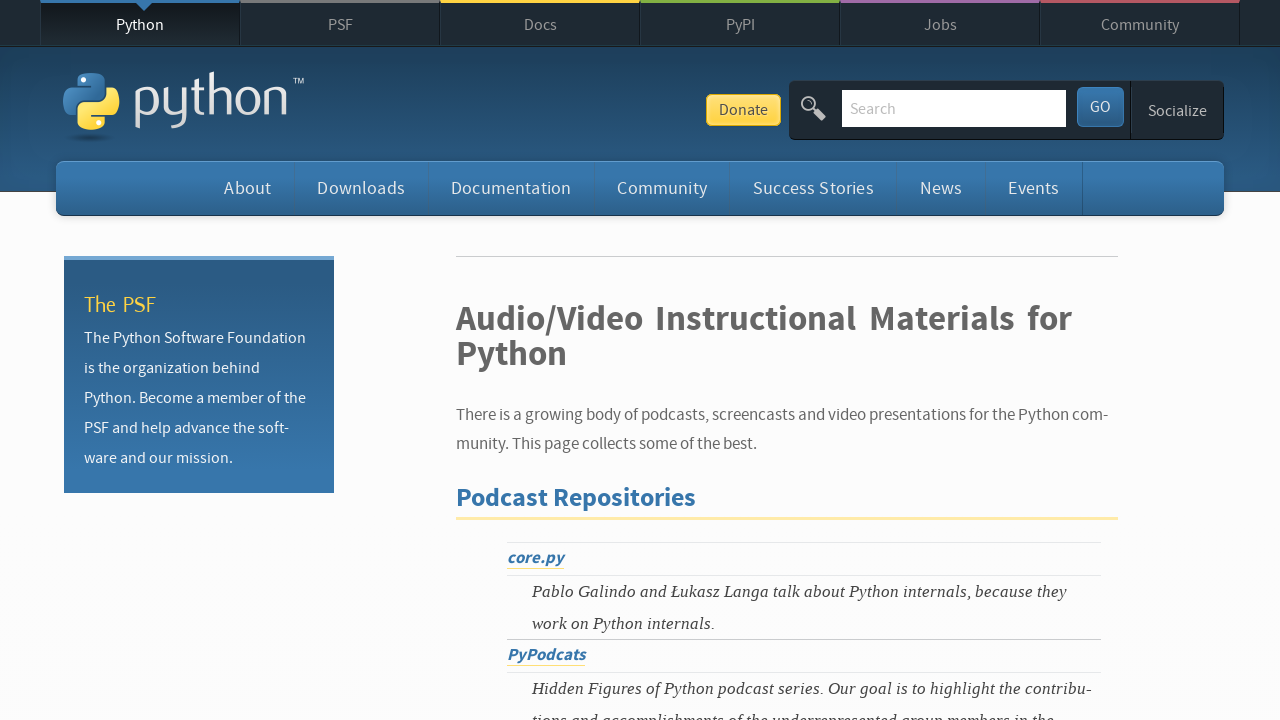

Podcast description is now visible on the page
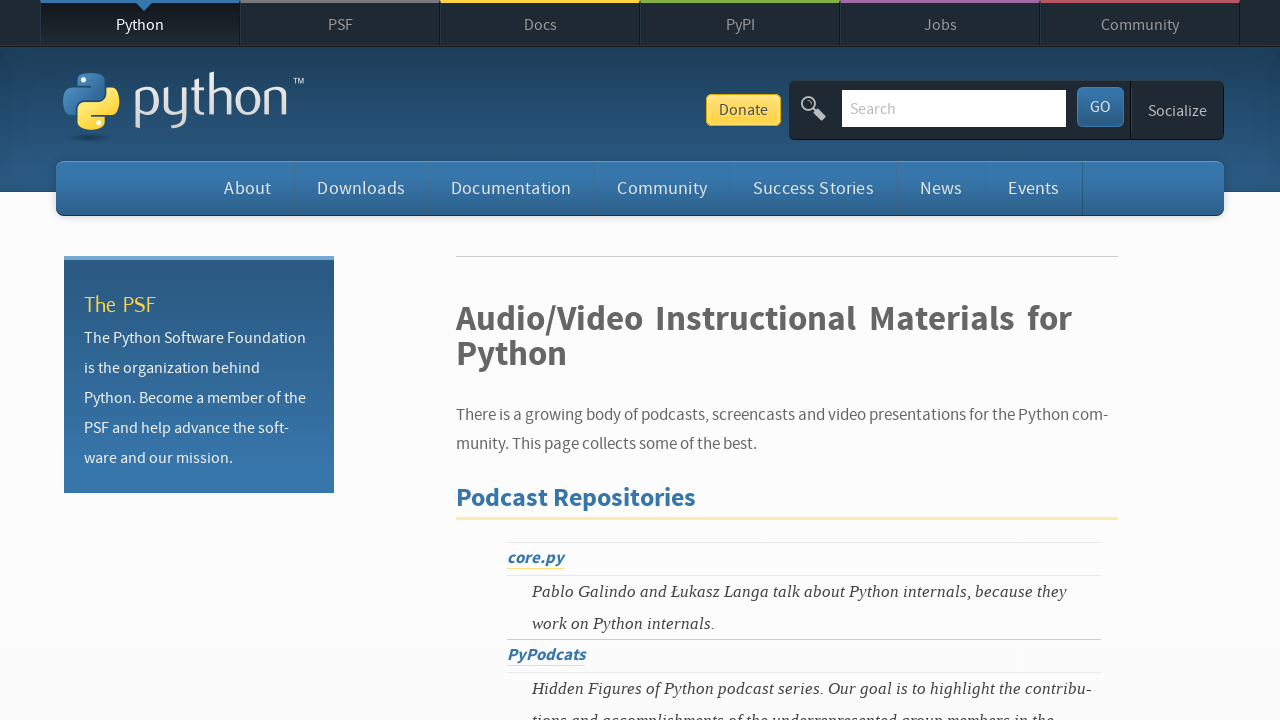

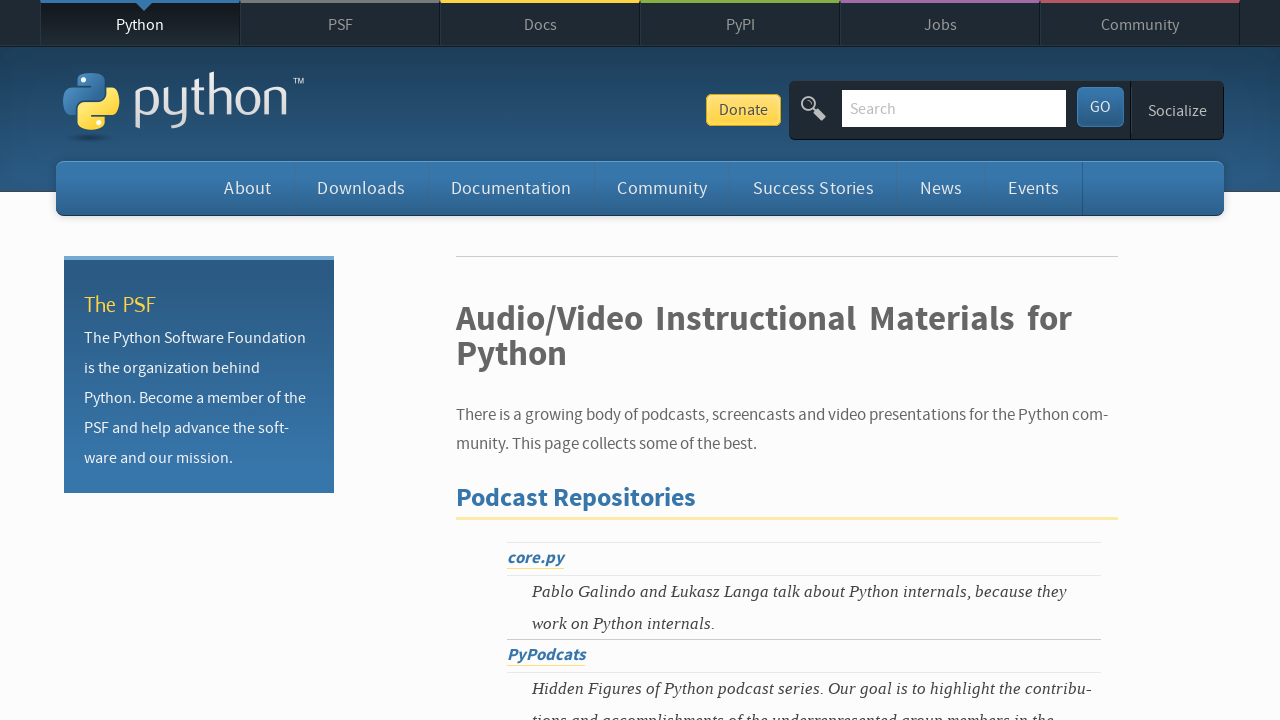